Tests WebSocket functionality on a WebSocket testing website by entering a WebSocket server address, connecting to it, and sending JSON messages for heartbeat and time sync testing.

Starting URL: http://www.jsons.cn/websocket/

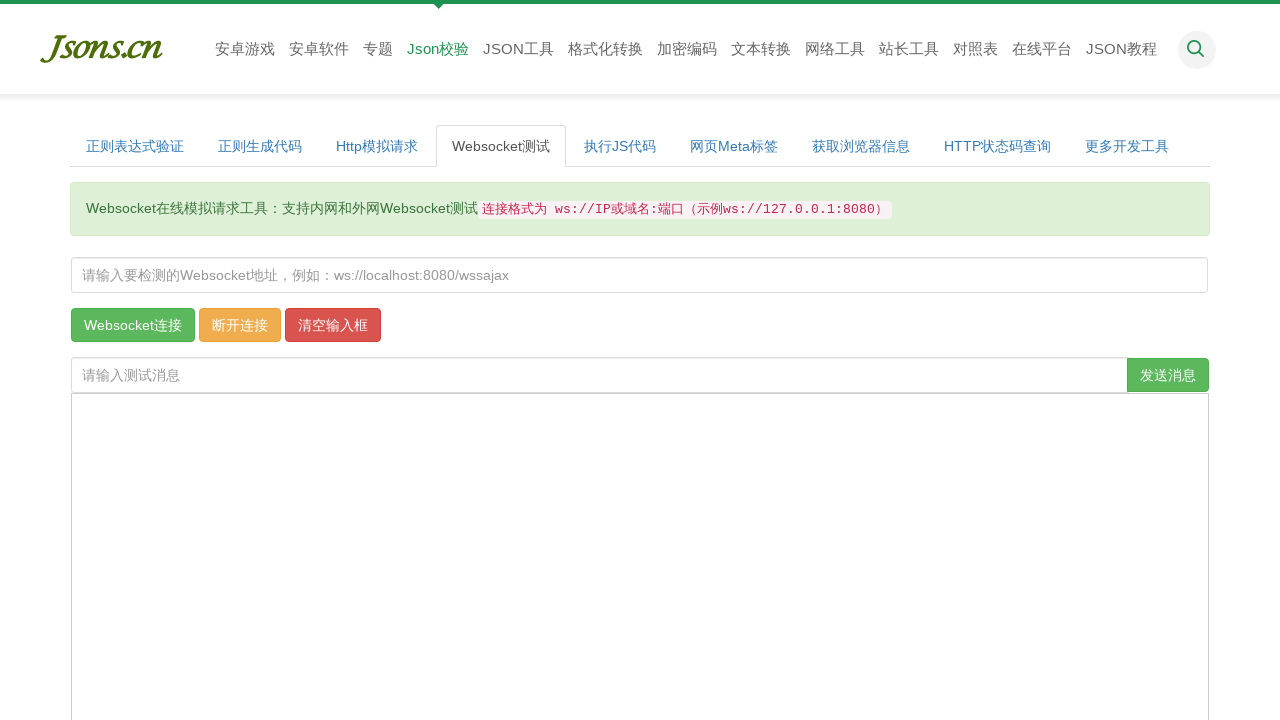

Filled WebSocket server address field with 'wss://echo.websocket.org' on #wsaddr
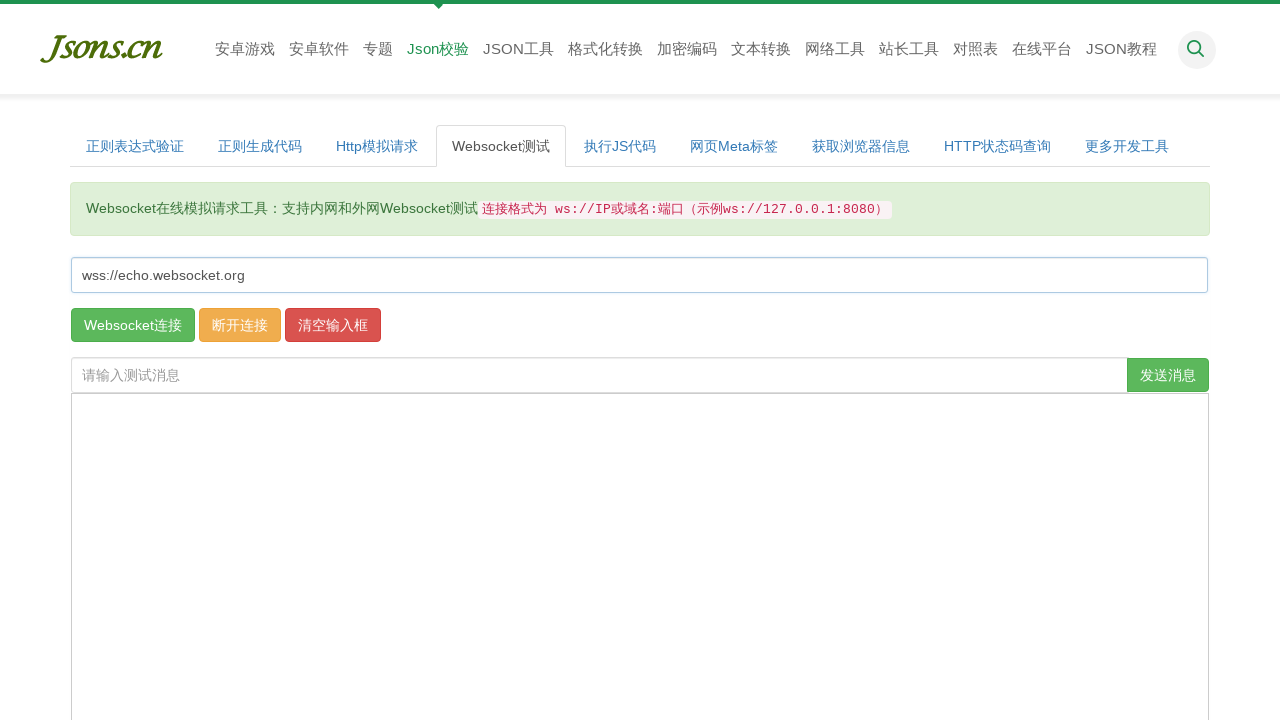

Clicked WebSocket connect button at (133, 325) on .btn.btn-success
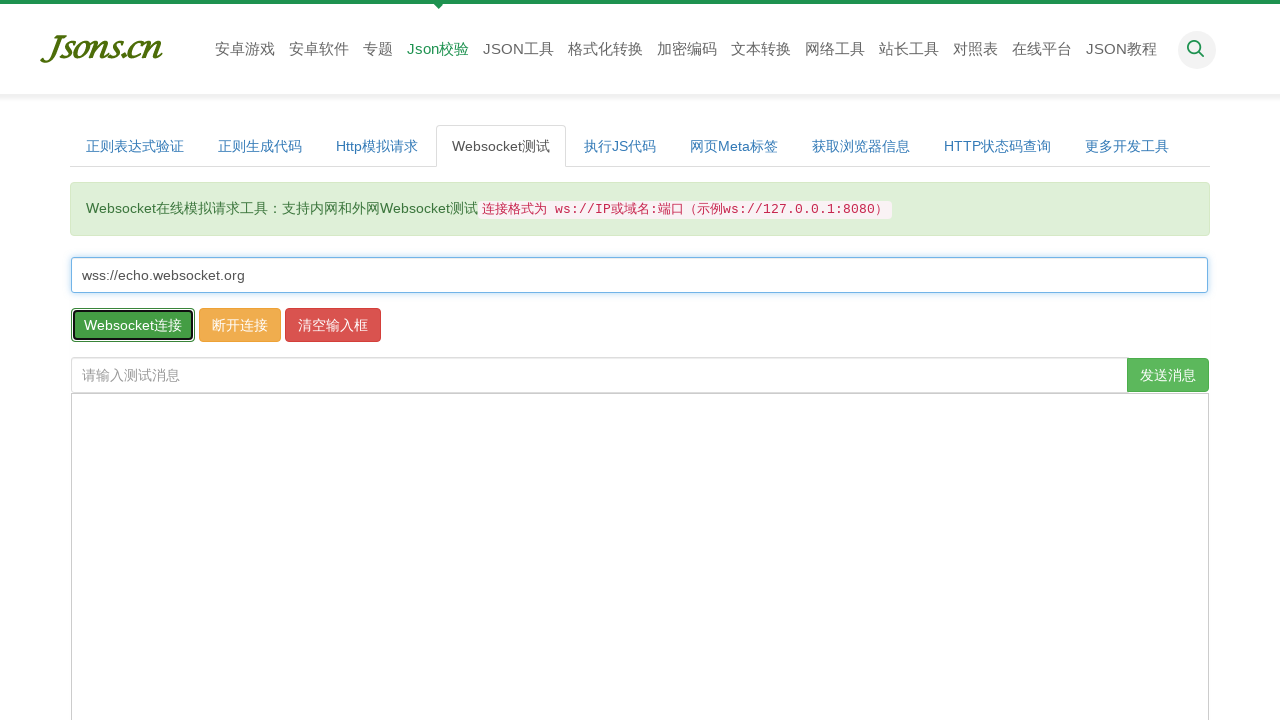

Waited 1000ms for WebSocket connection to establish
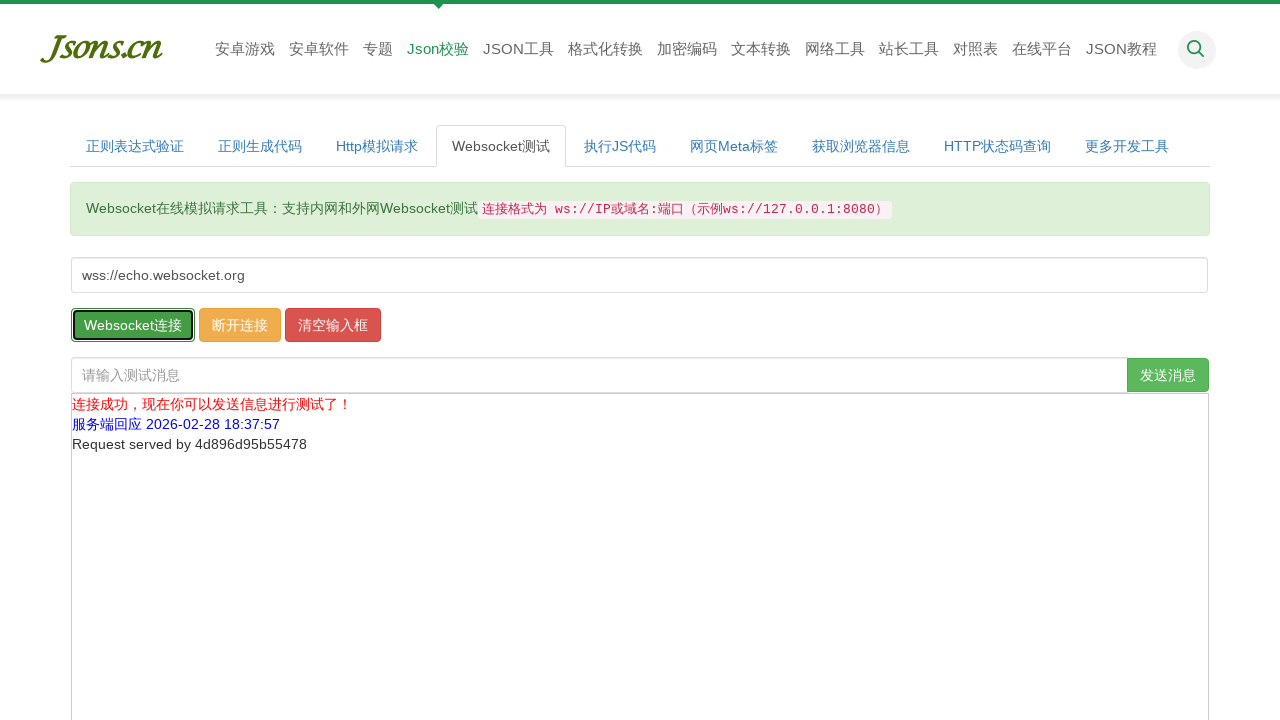

Filled message field with heartbeat JSON message on #message
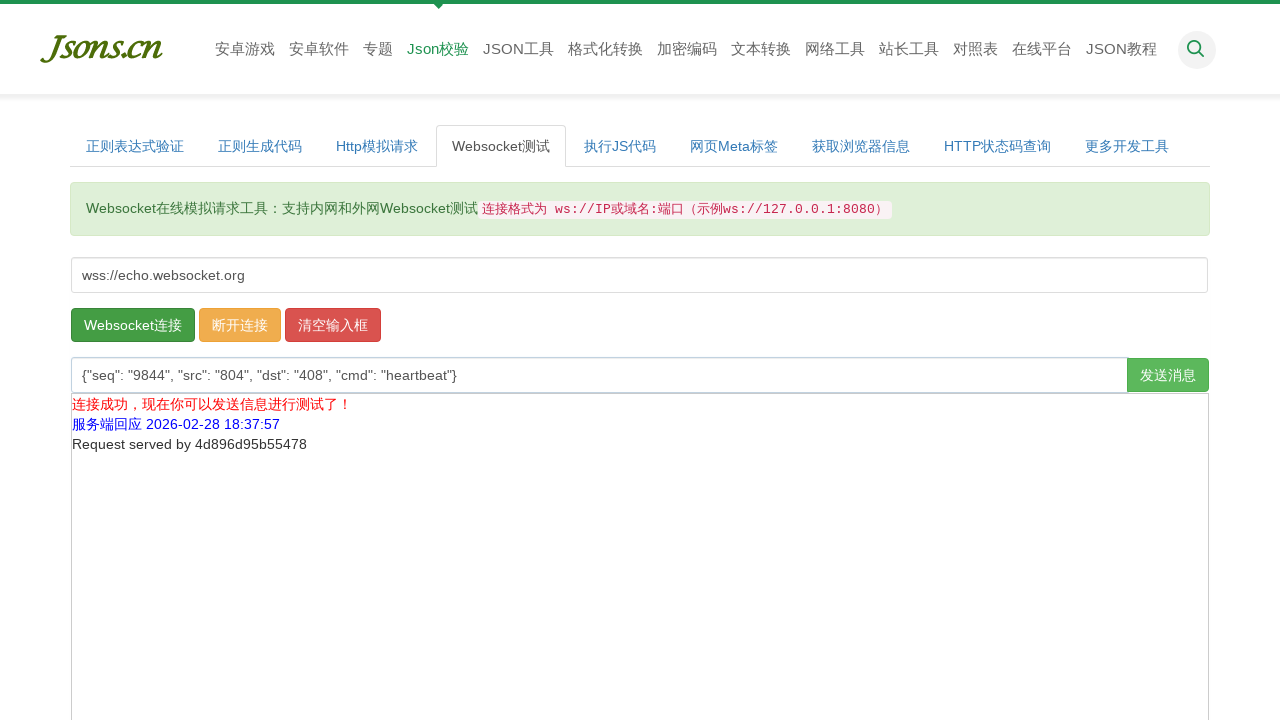

Clicked send button to transmit heartbeat message at (1168, 375) on xpath=//button[contains(@class, 'btn') and ancestor::span]
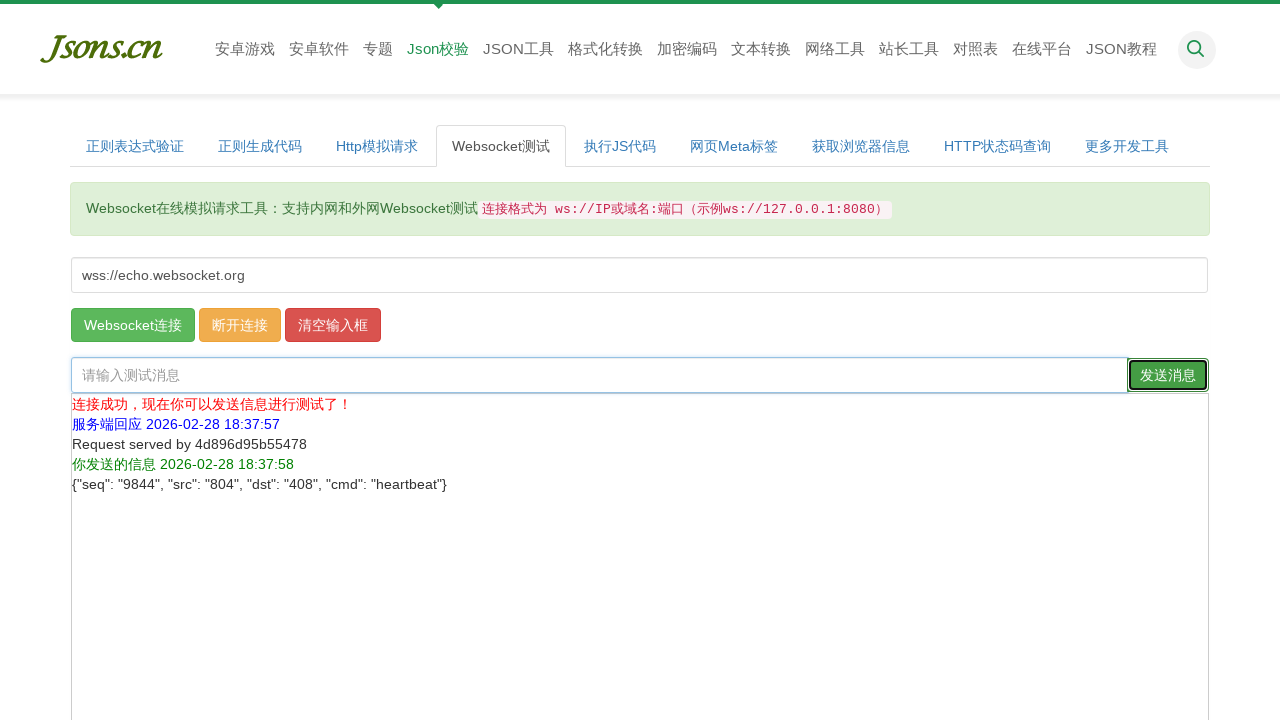

Waited 200ms for heartbeat message to be sent
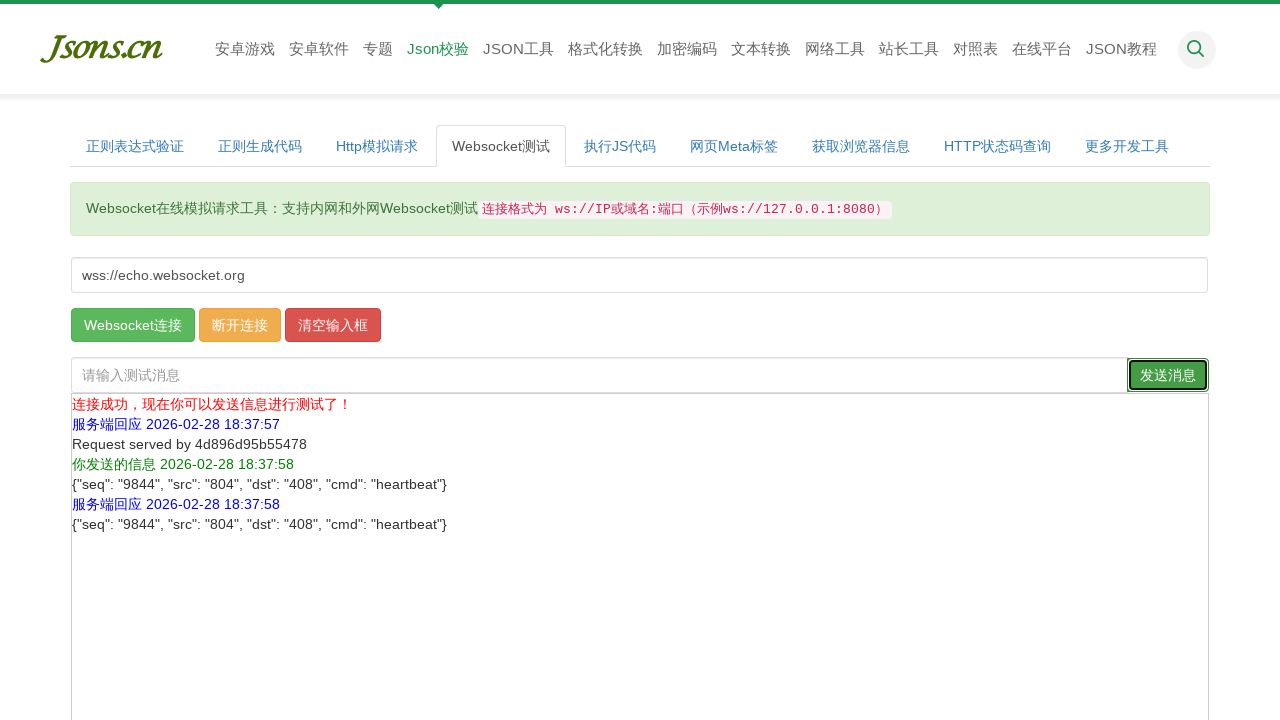

Cleared the message field on #message
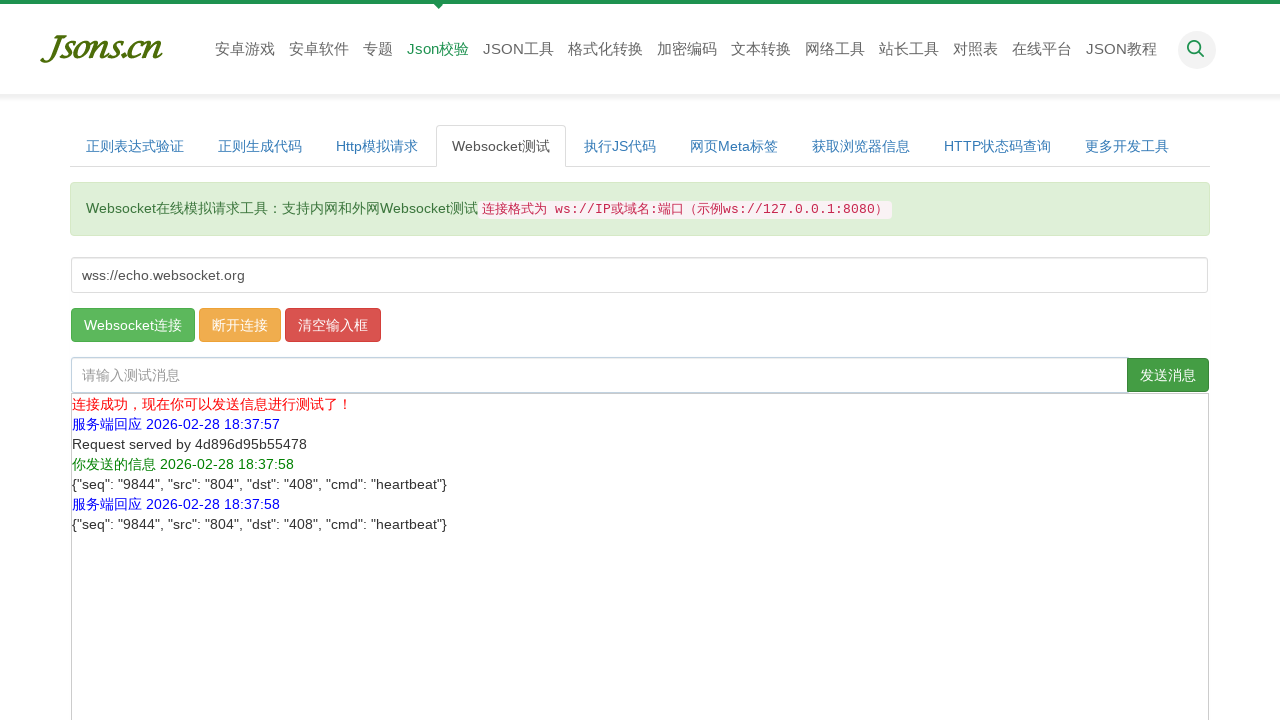

Filled message field with synctime JSON message on #message
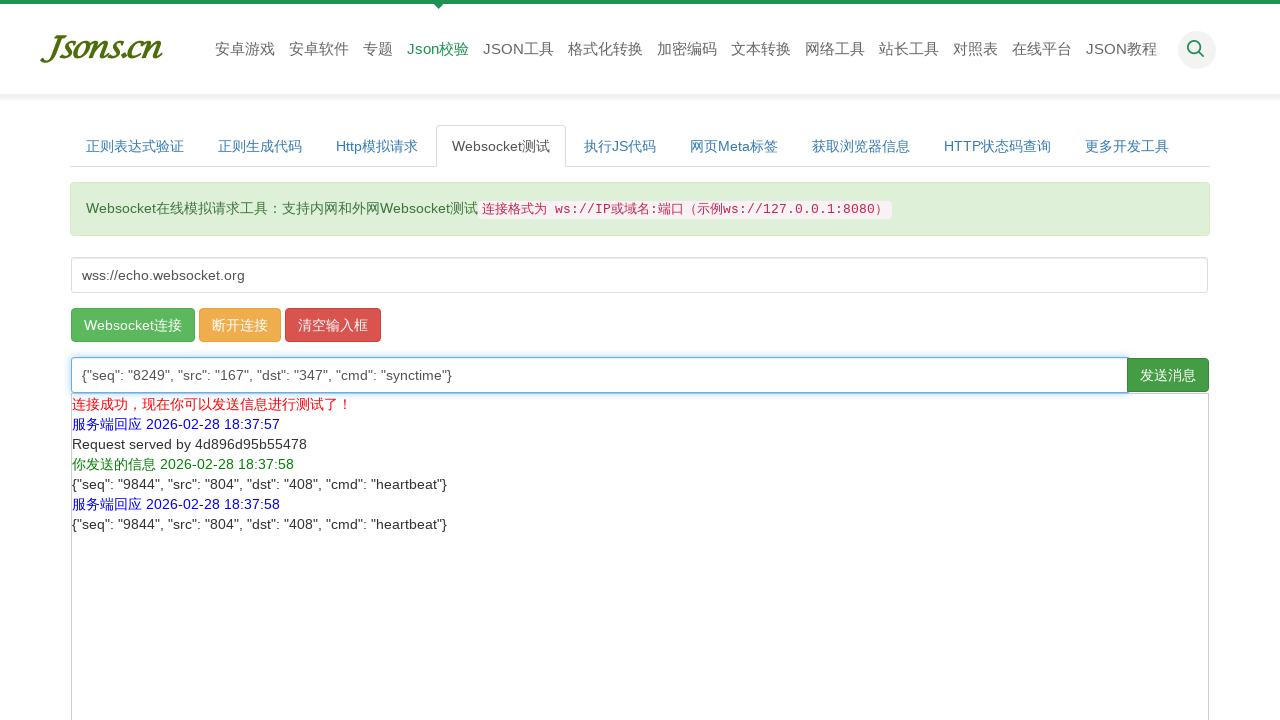

Clicked send button to transmit synctime message at (1168, 375) on xpath=//button[contains(@class, 'btn') and ancestor::span]
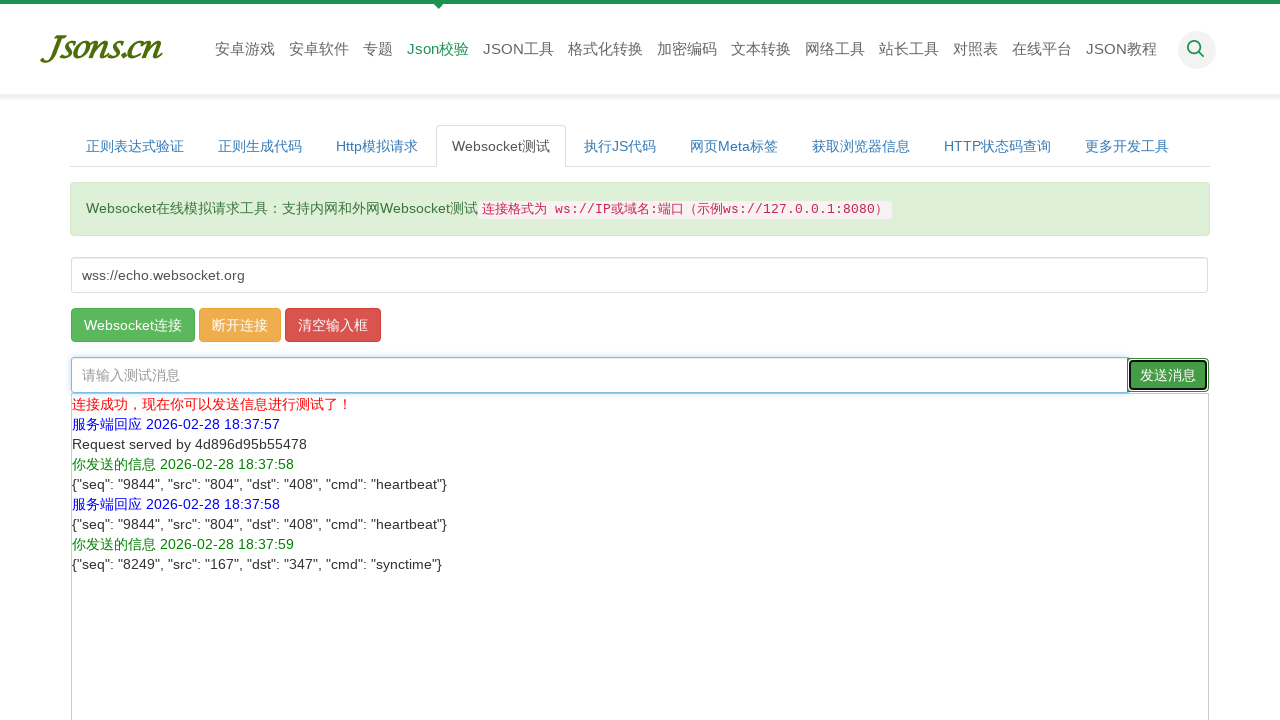

Output field appeared with WebSocket responses
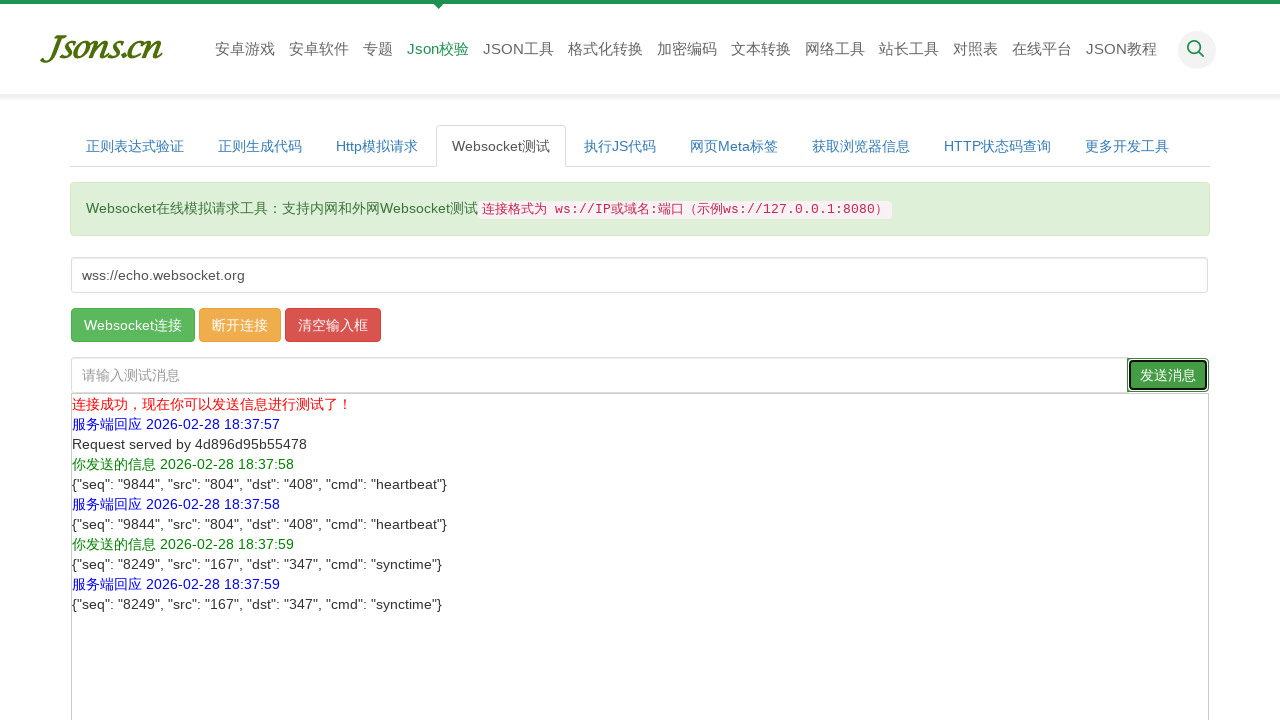

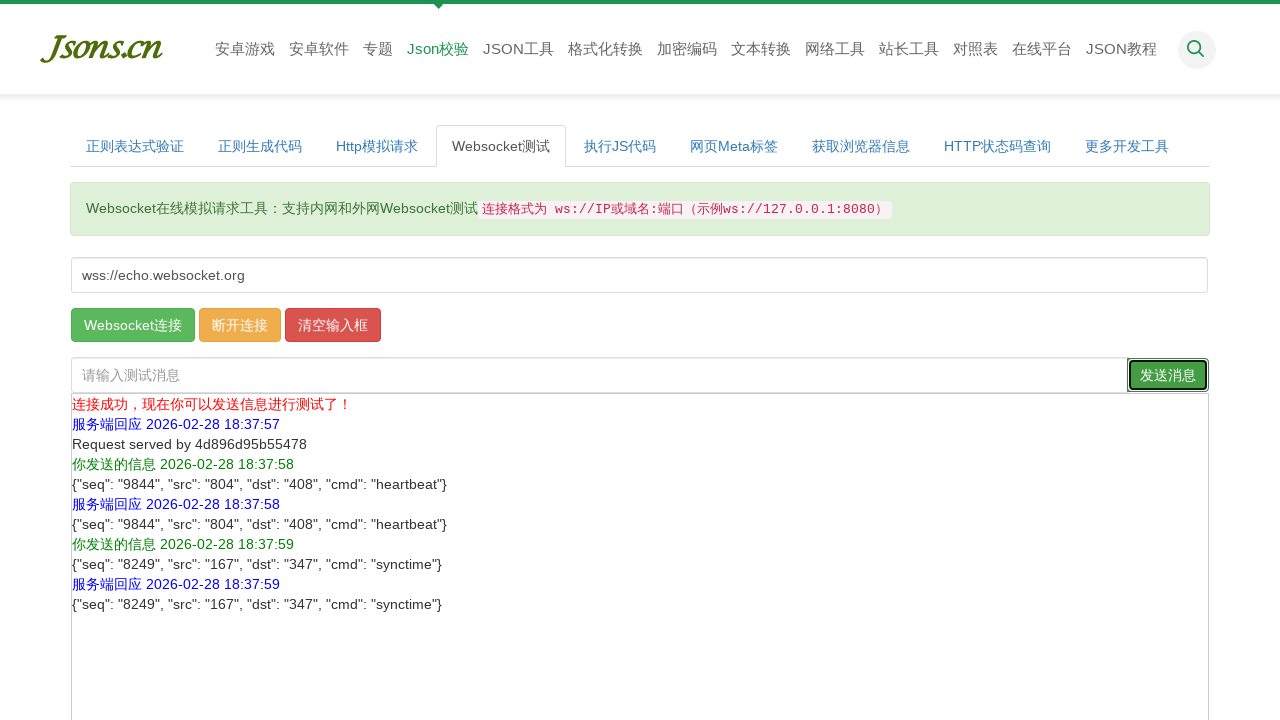